Tests switching between browser windows/tabs by clicking a button that opens a new tab, switching to it, and then switching back to the original window

Starting URL: https://formy-project.herokuapp.com/switch-window

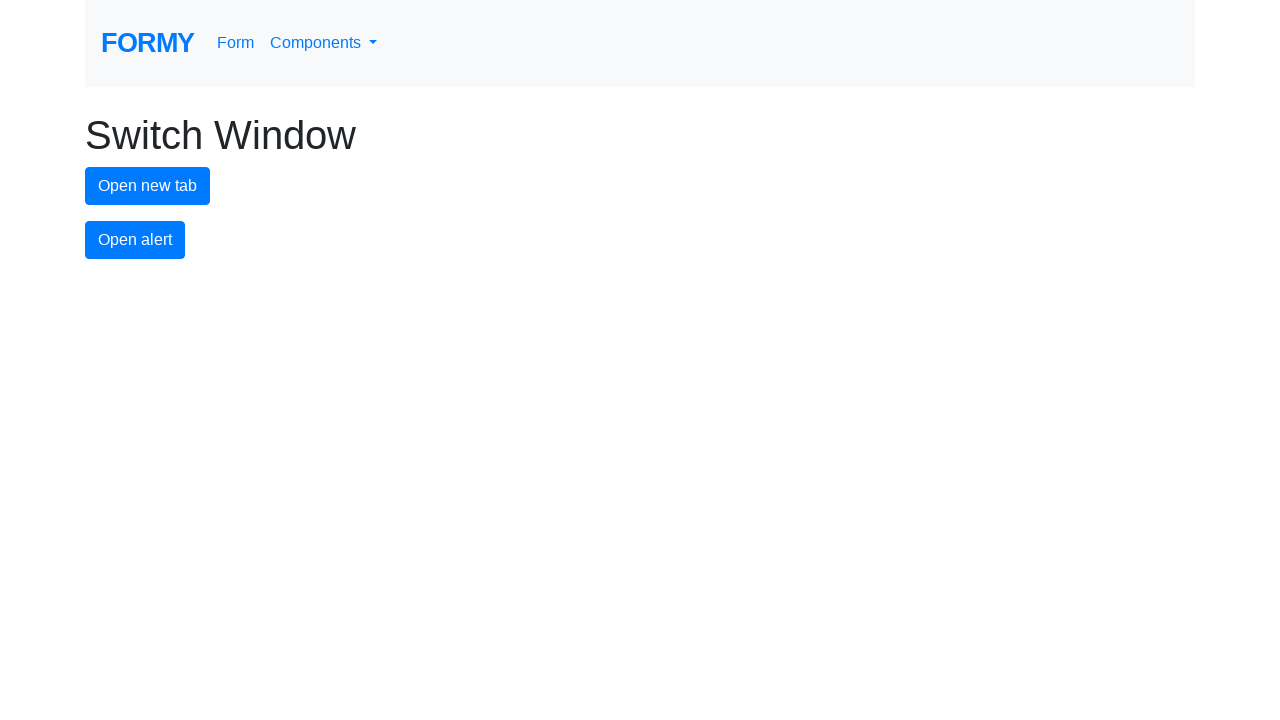

Navigated to switch window test page
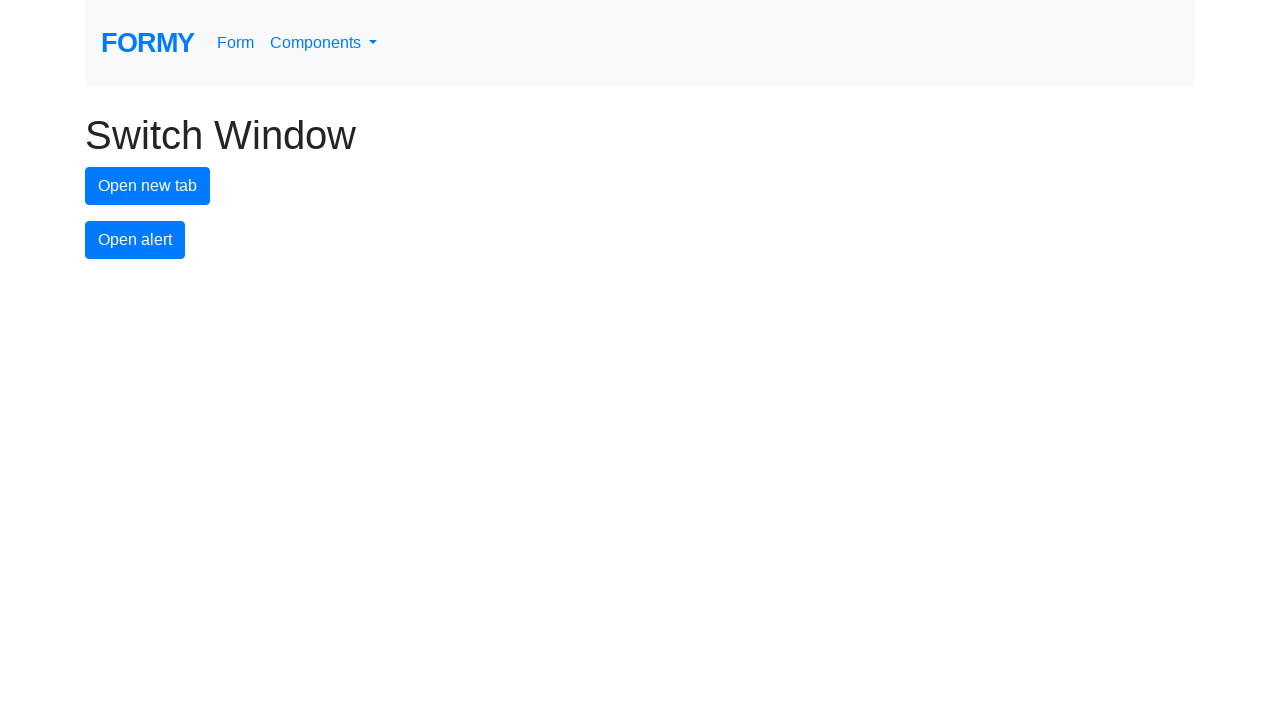

Clicked new tab button at (148, 186) on #new-tab-button
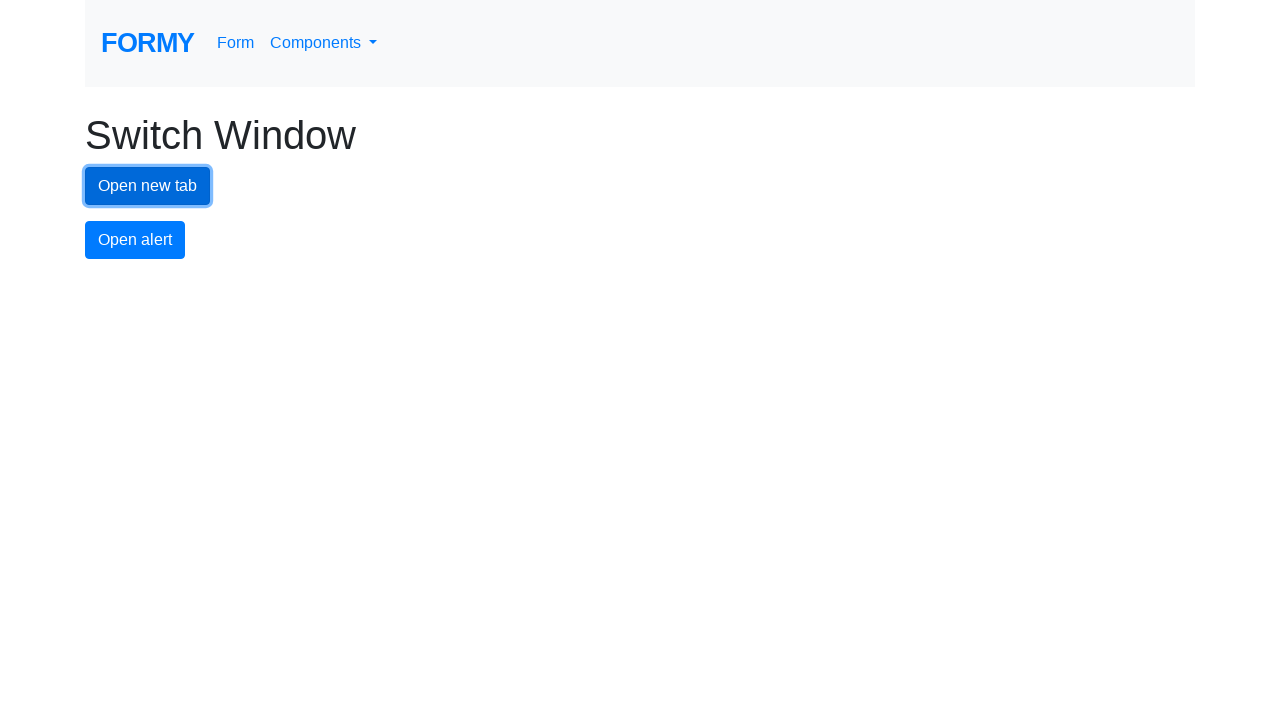

New tab opened and context captured at (148, 186) on #new-tab-button
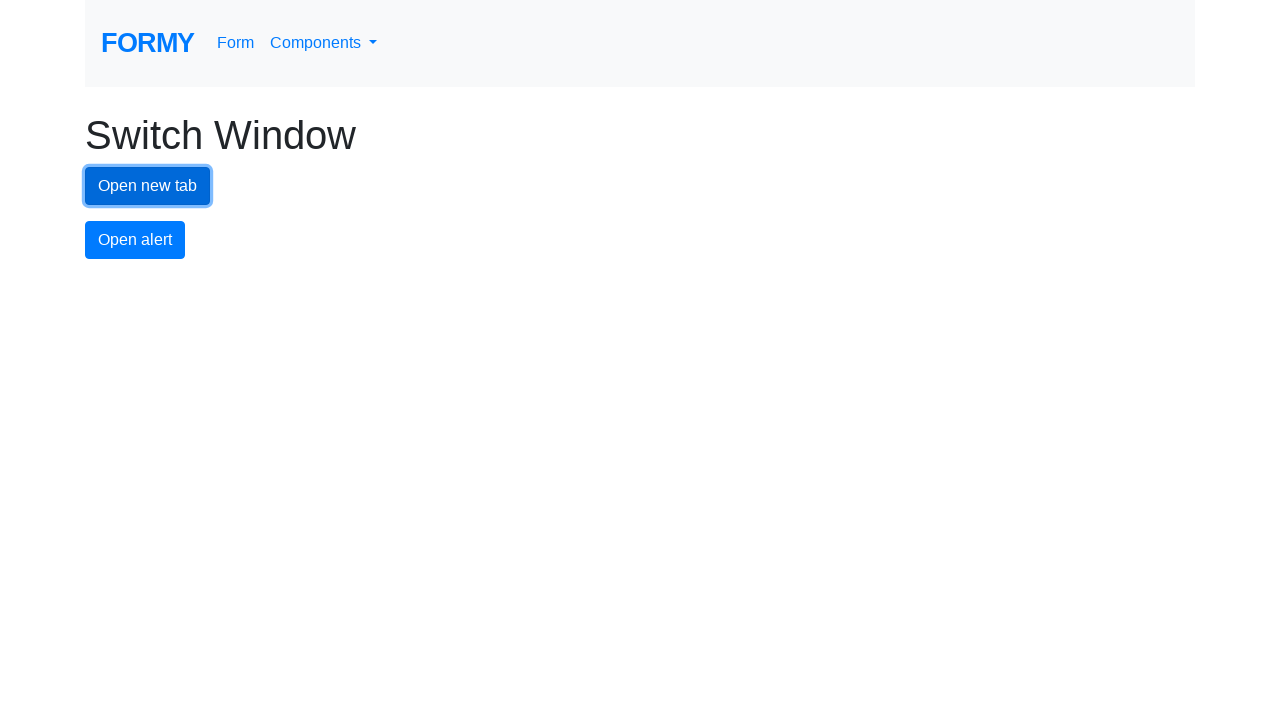

New page object obtained from context
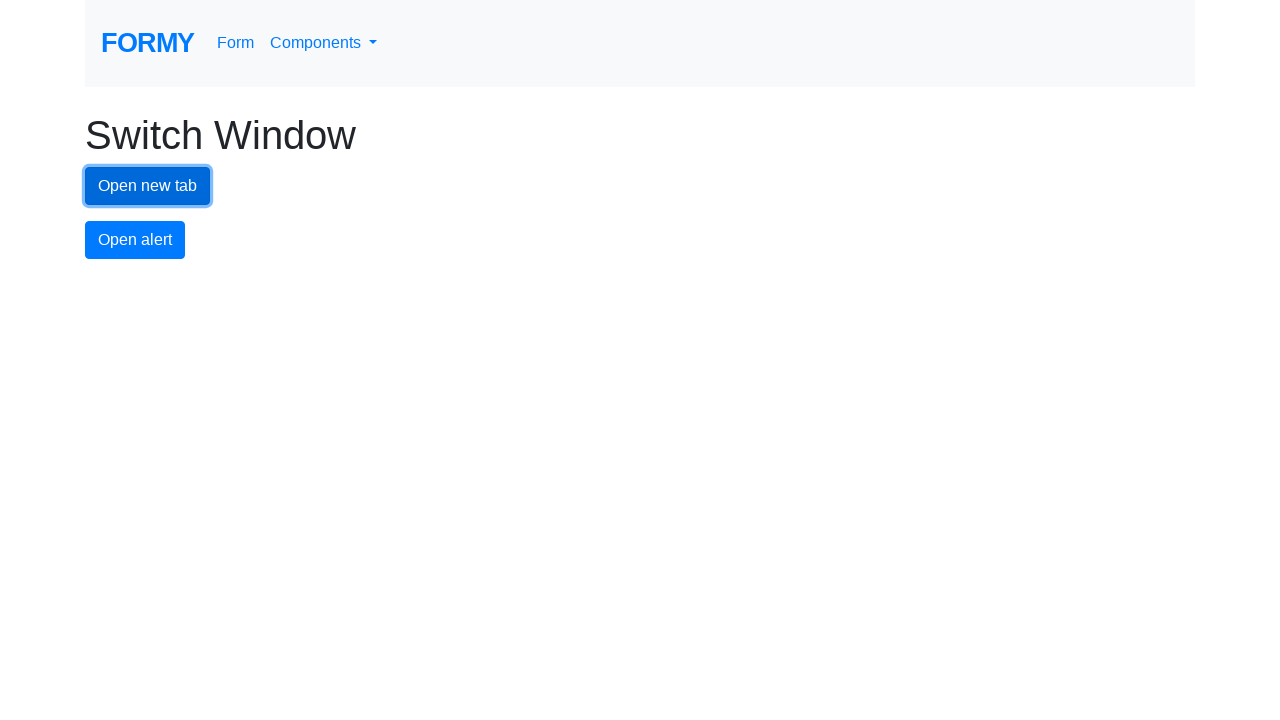

New page finished loading
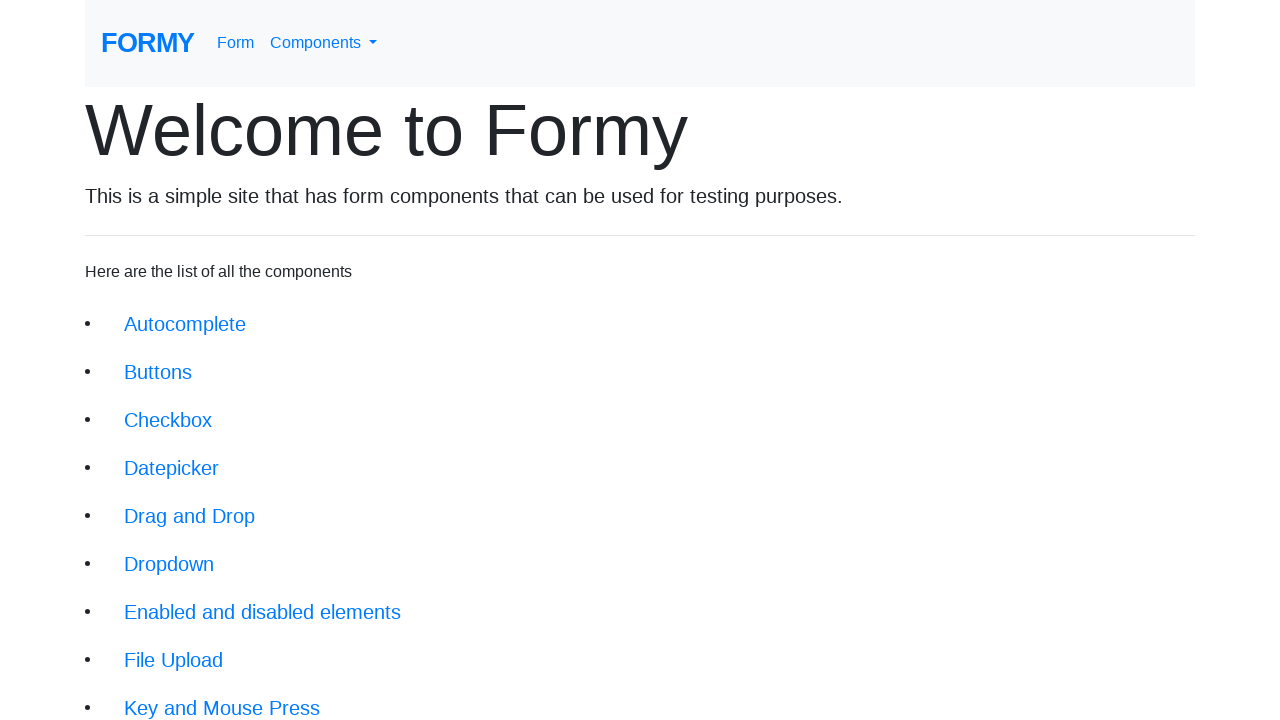

Switched back to original window by bringing it to front
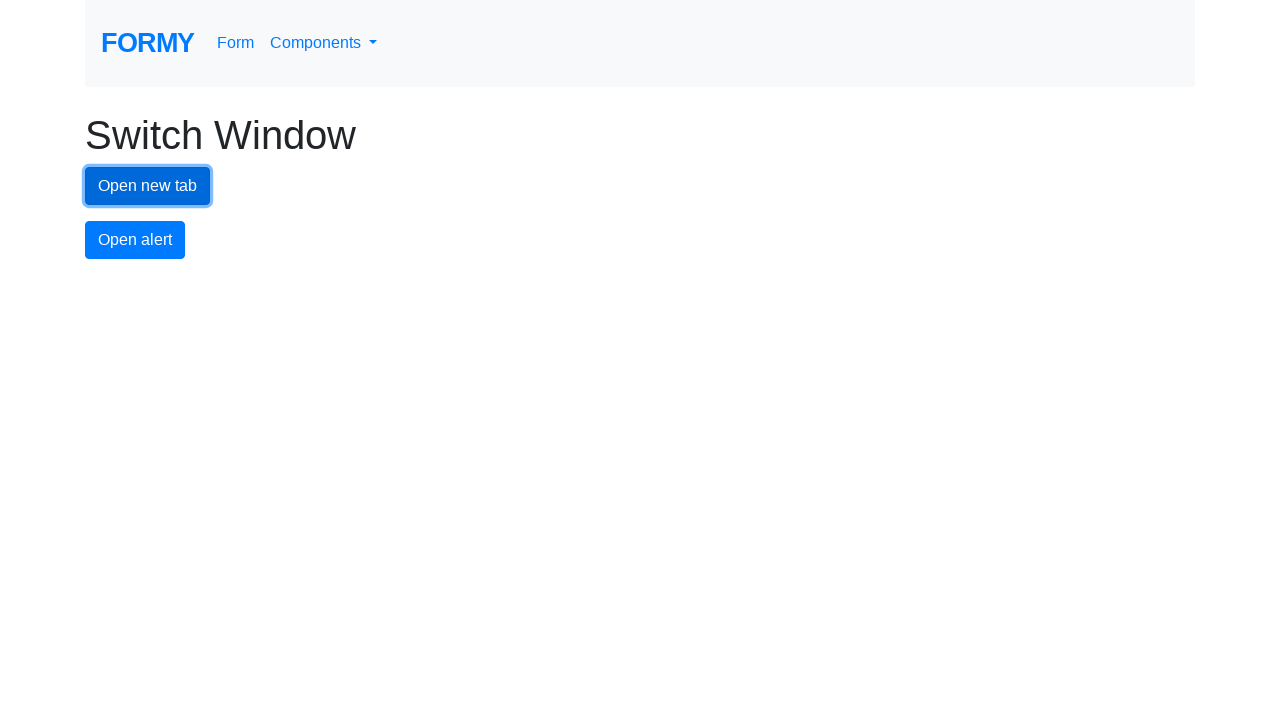

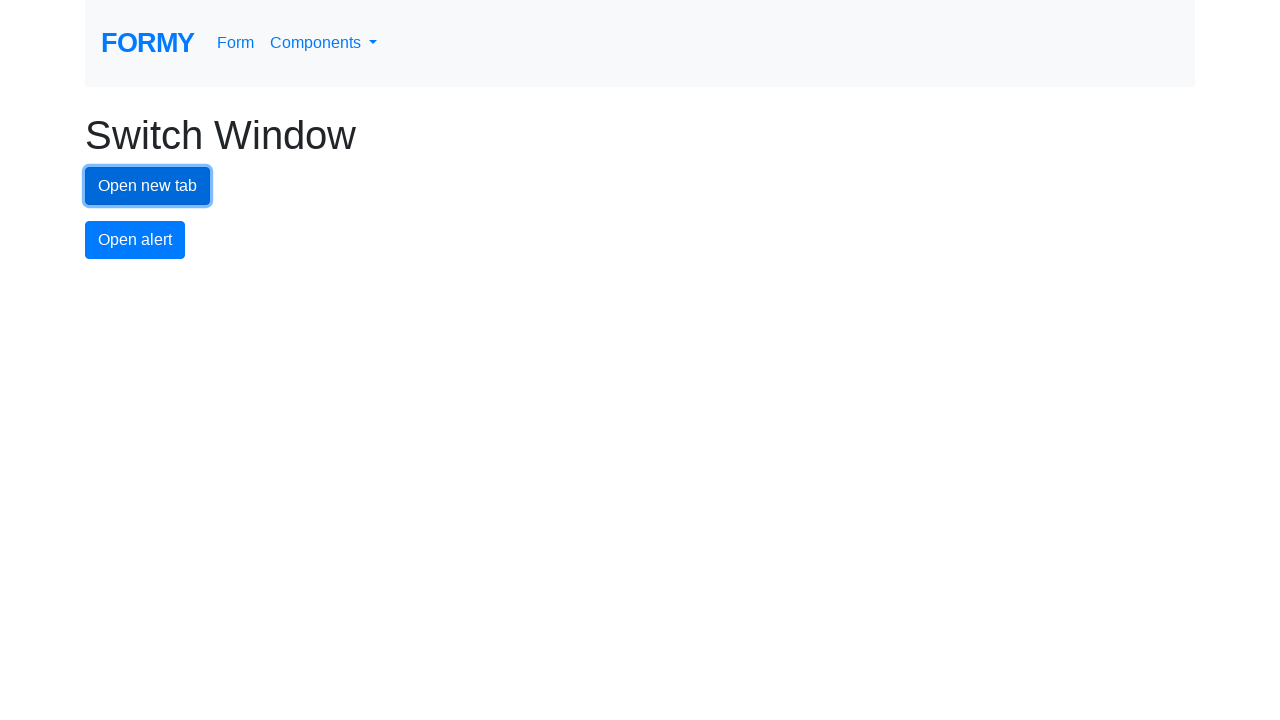